Tests Python.org search functionality by entering a numeric query "1231" and submitting the search form

Starting URL: http://www.python.org

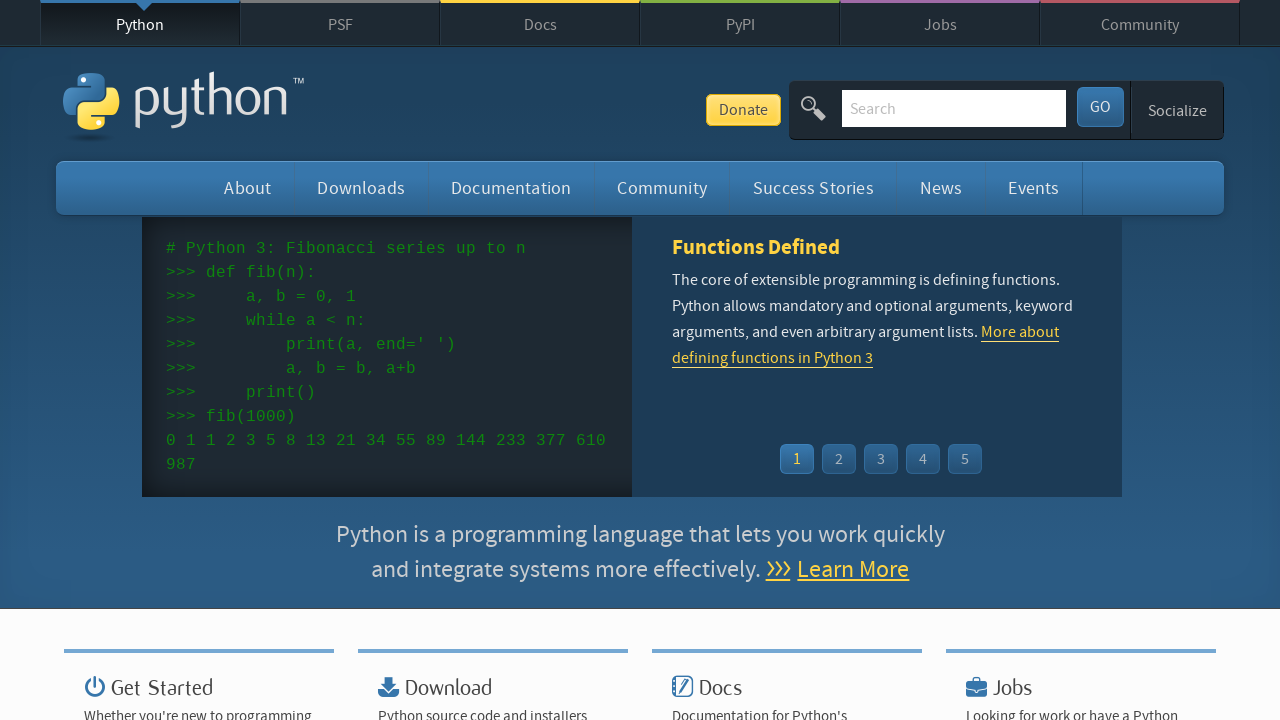

Filled search box with numeric query '1231' on input[name='q']
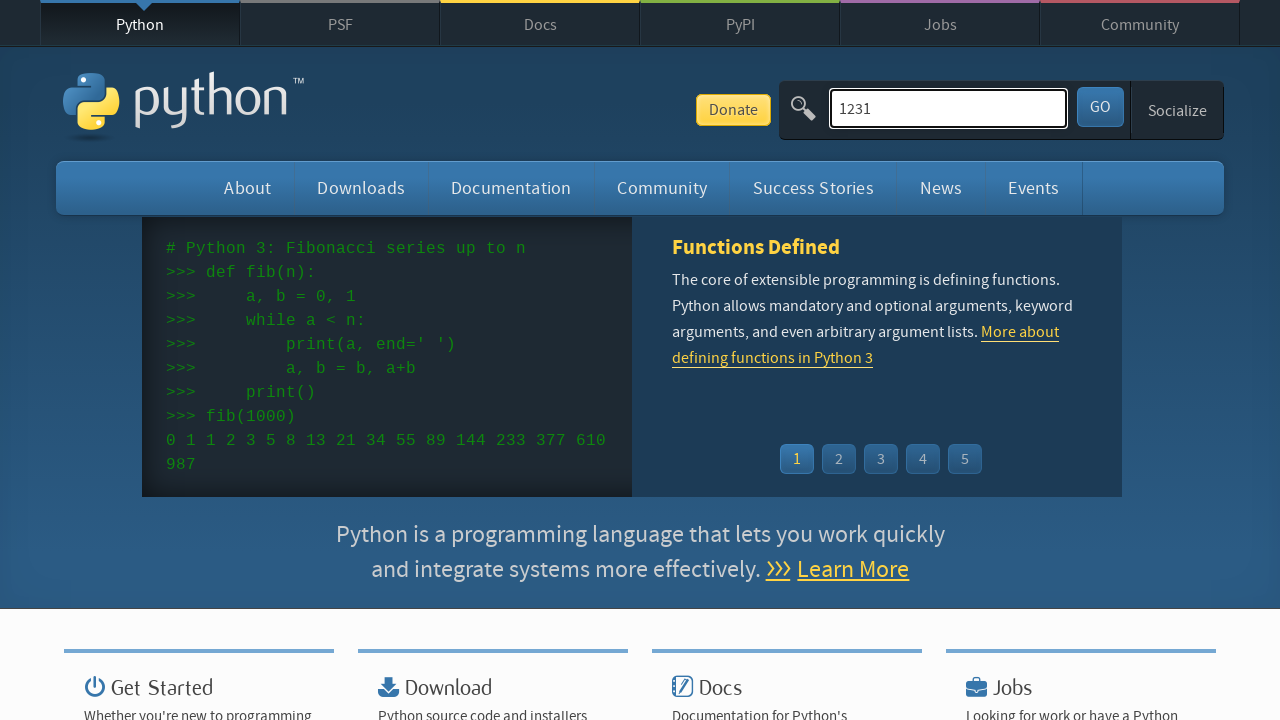

Pressed Enter to submit search form on input[name='q']
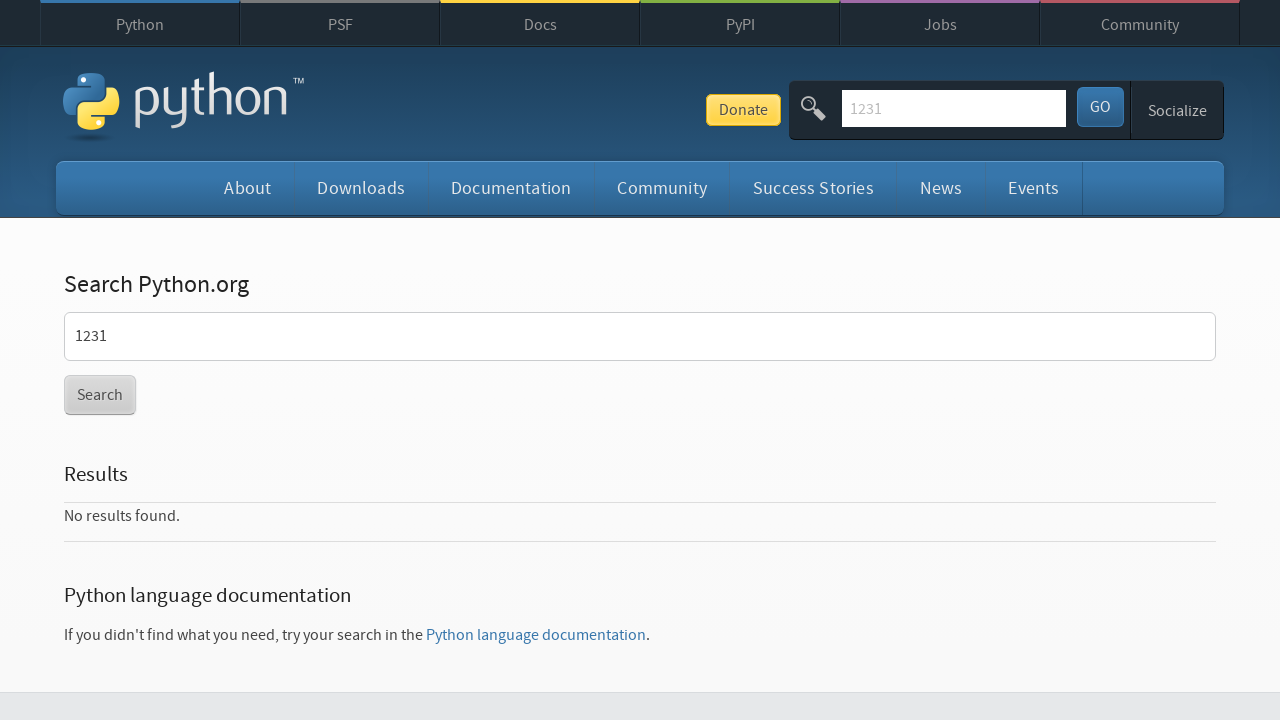

Search results page loaded (network idle)
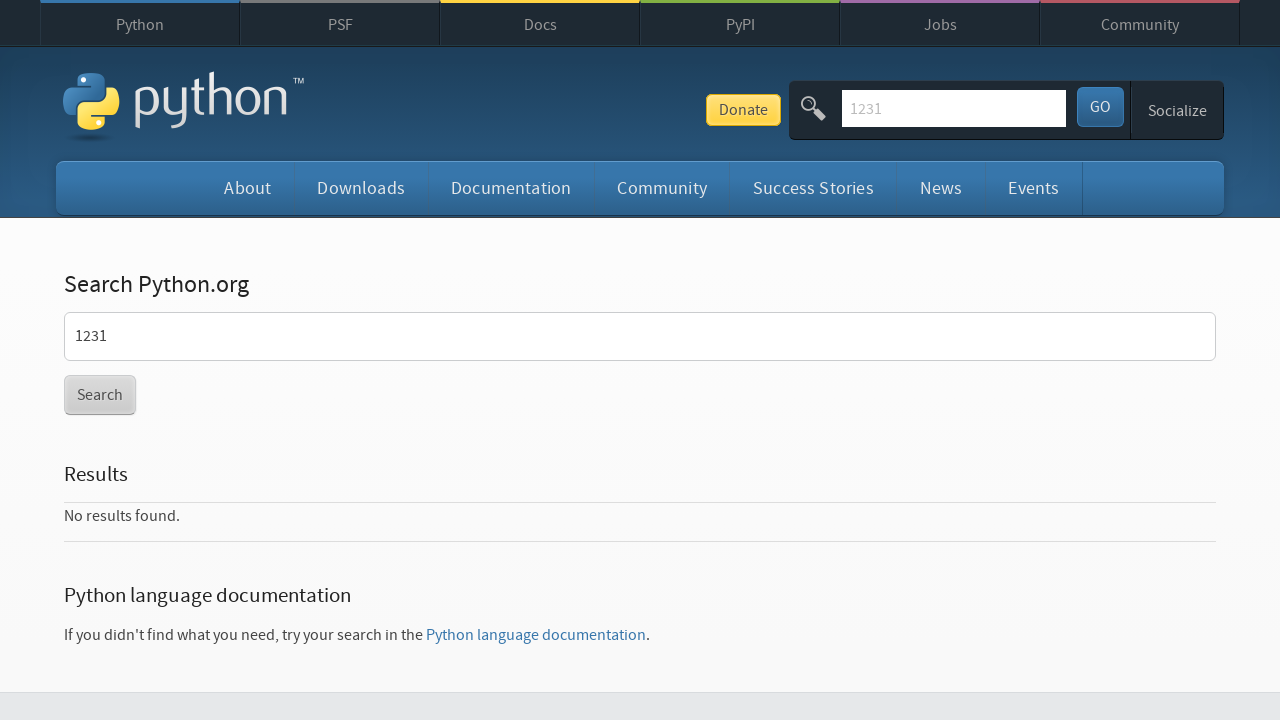

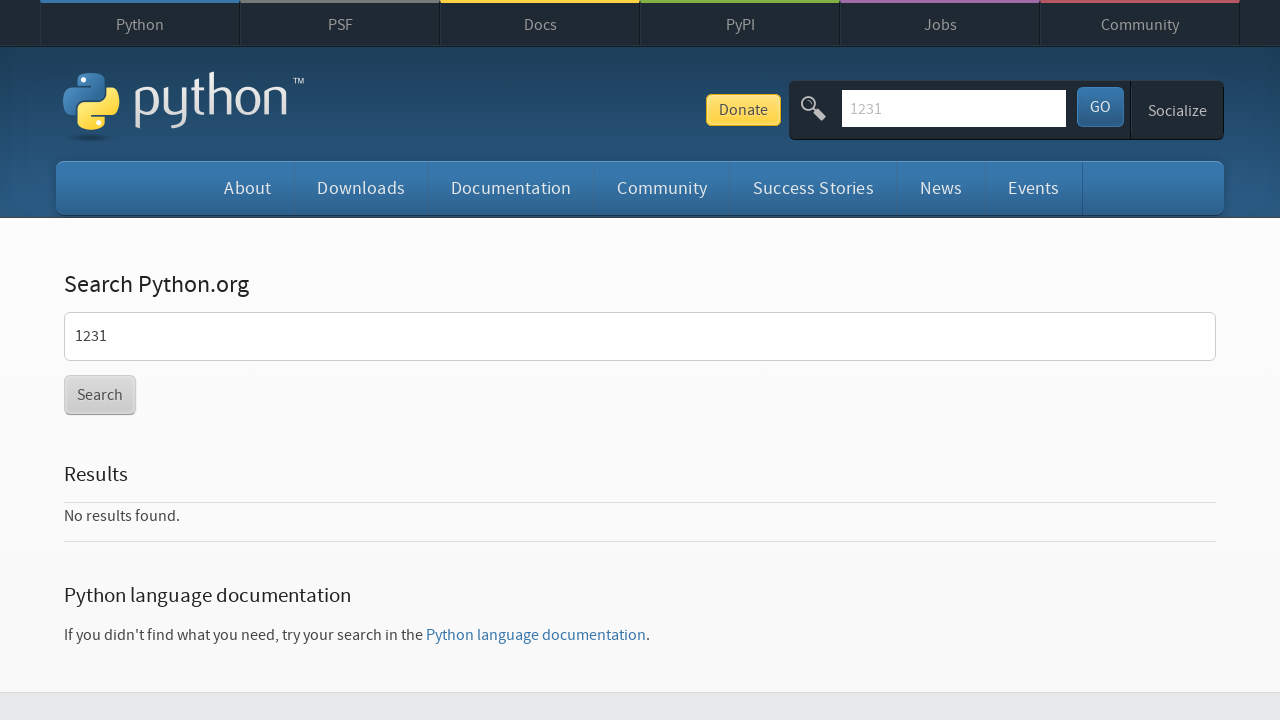